Tests tax calculation for salary under 5000 by filling form fields and clicking calculate to verify the tax amount displayed

Starting URL: https://andreendo.github.io/sample-ui-compras/index-2.html

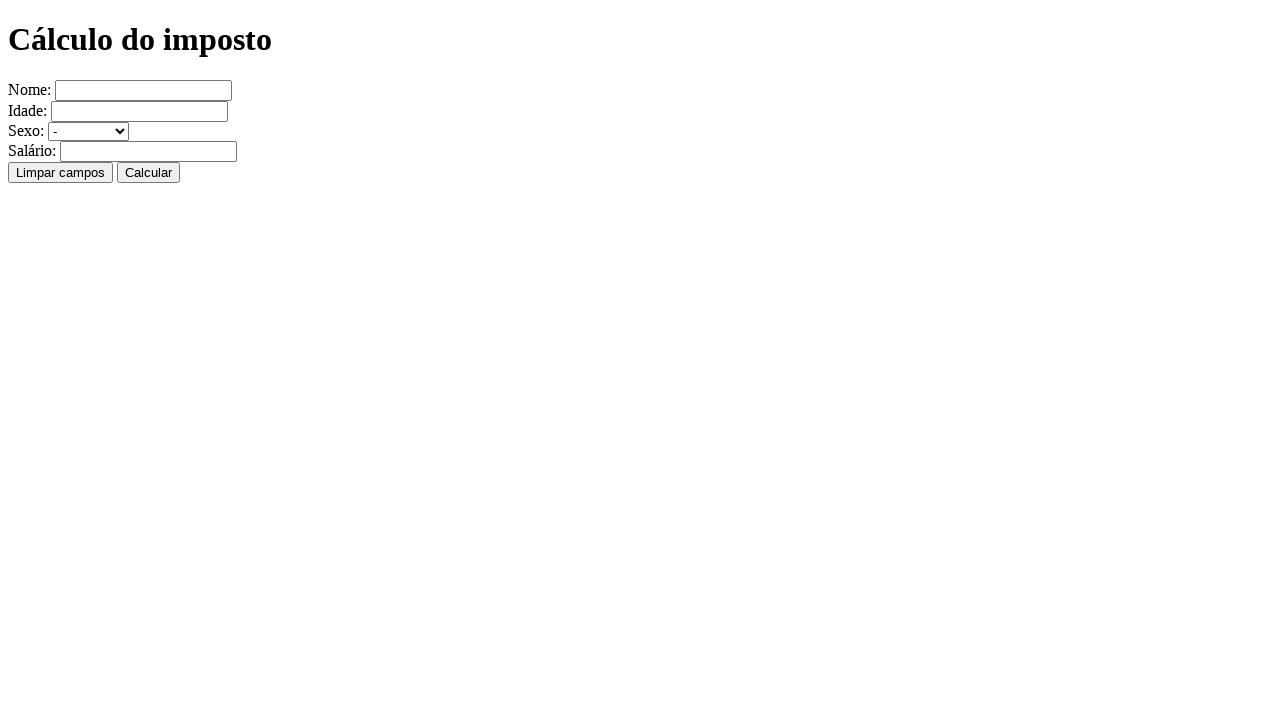

Filled name field with 'Miyagi' on input[name='nome']
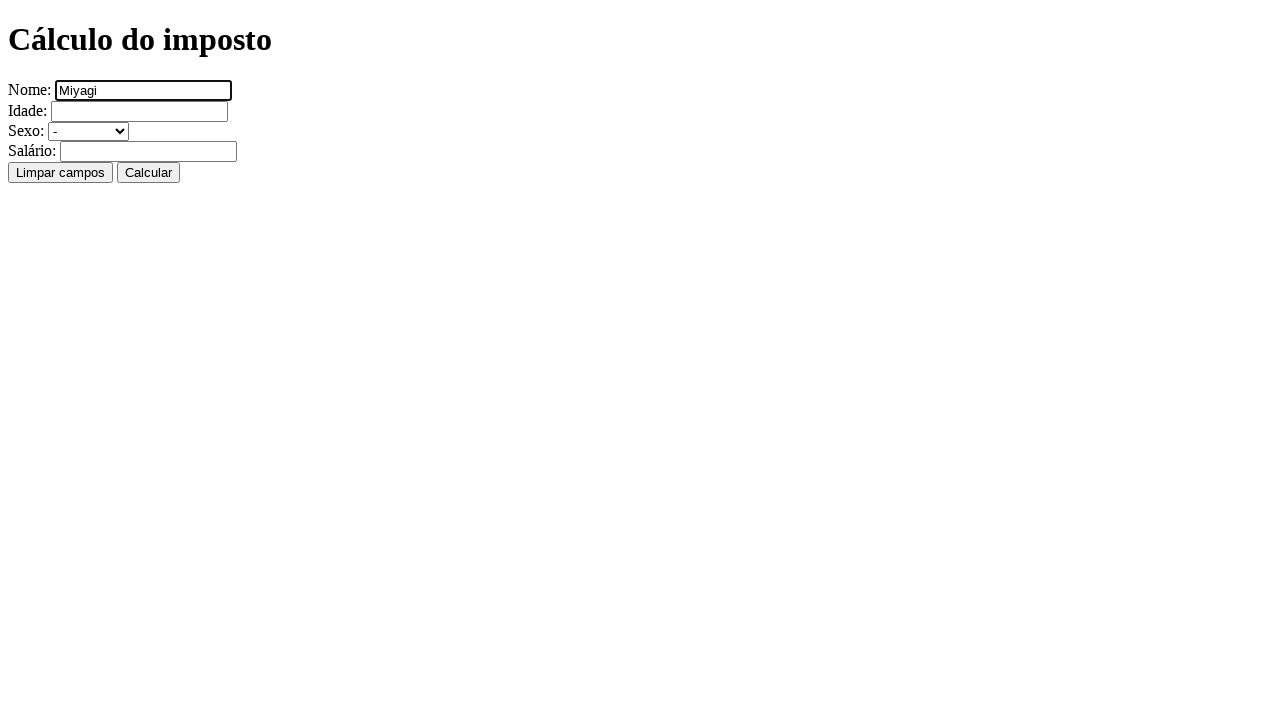

Filled age field with '95' on input[name='idade']
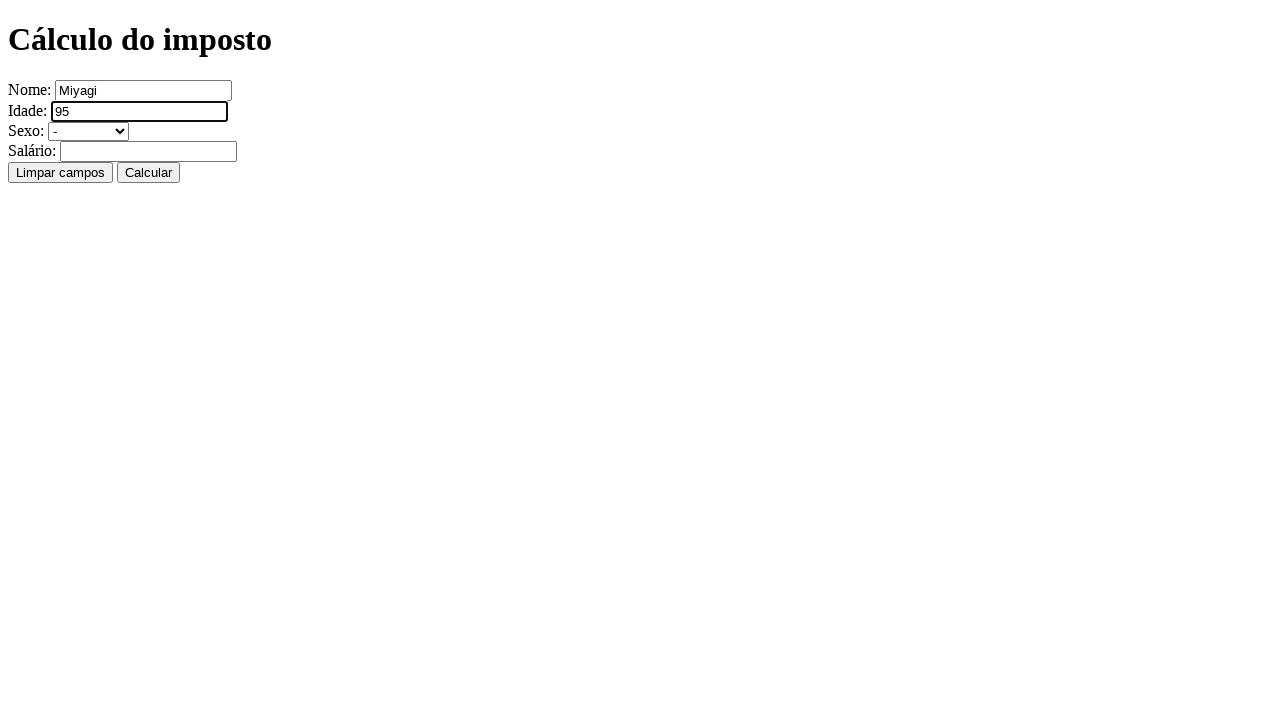

Selected 'masculino' from gender dropdown on select[name='sexo']
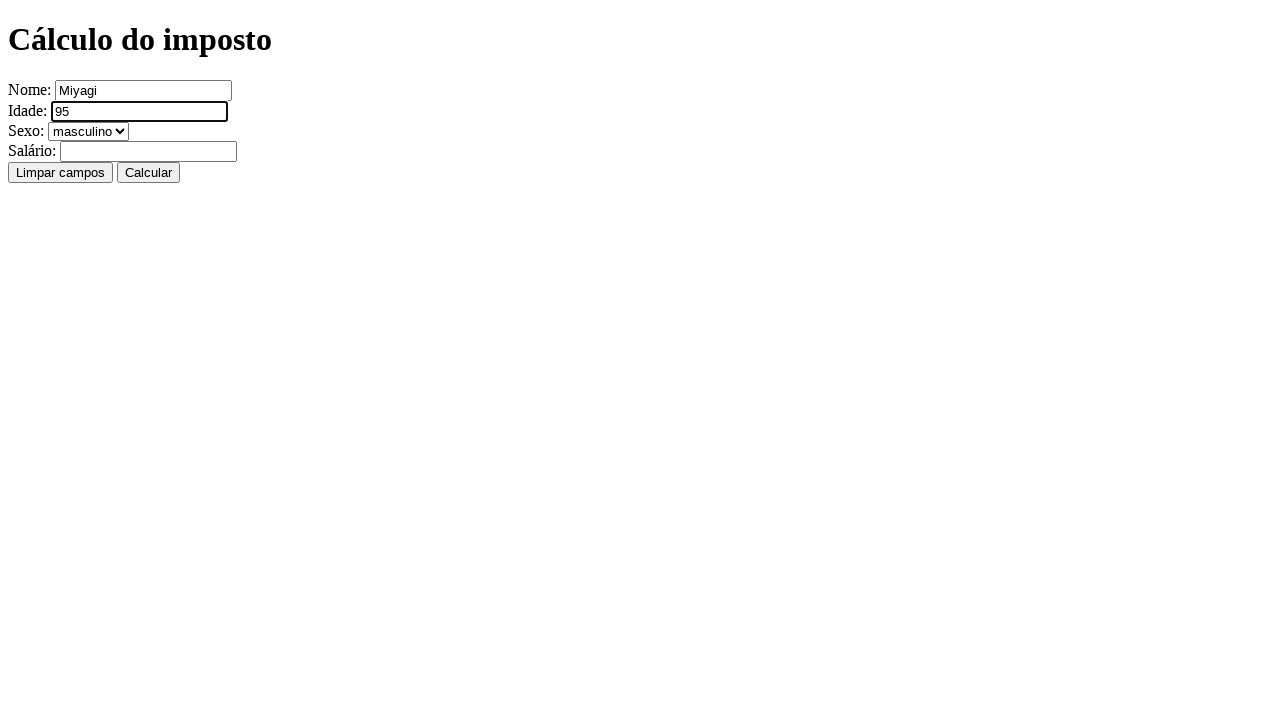

Filled salary field with '4000' (under 5000 threshold) on input[name='salario']
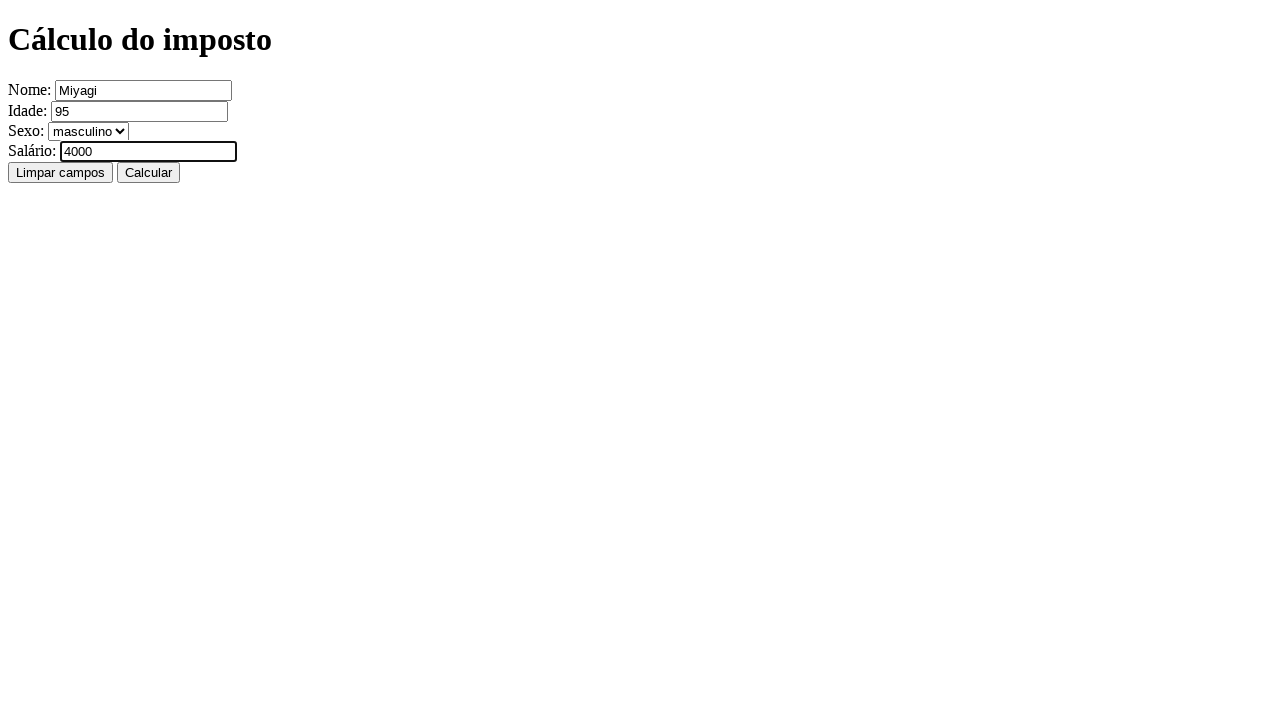

Clicked calculate button to compute tax at (148, 172) on input[value='Calcular']
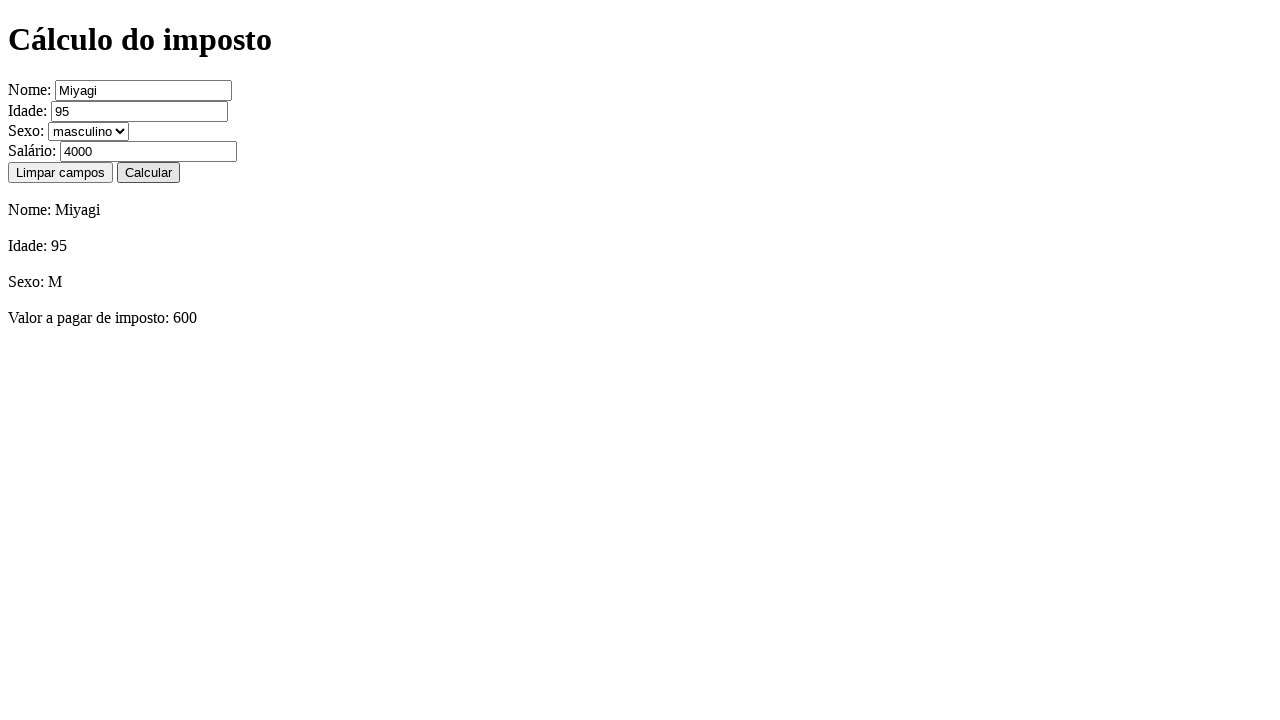

Tax result element loaded and displayed
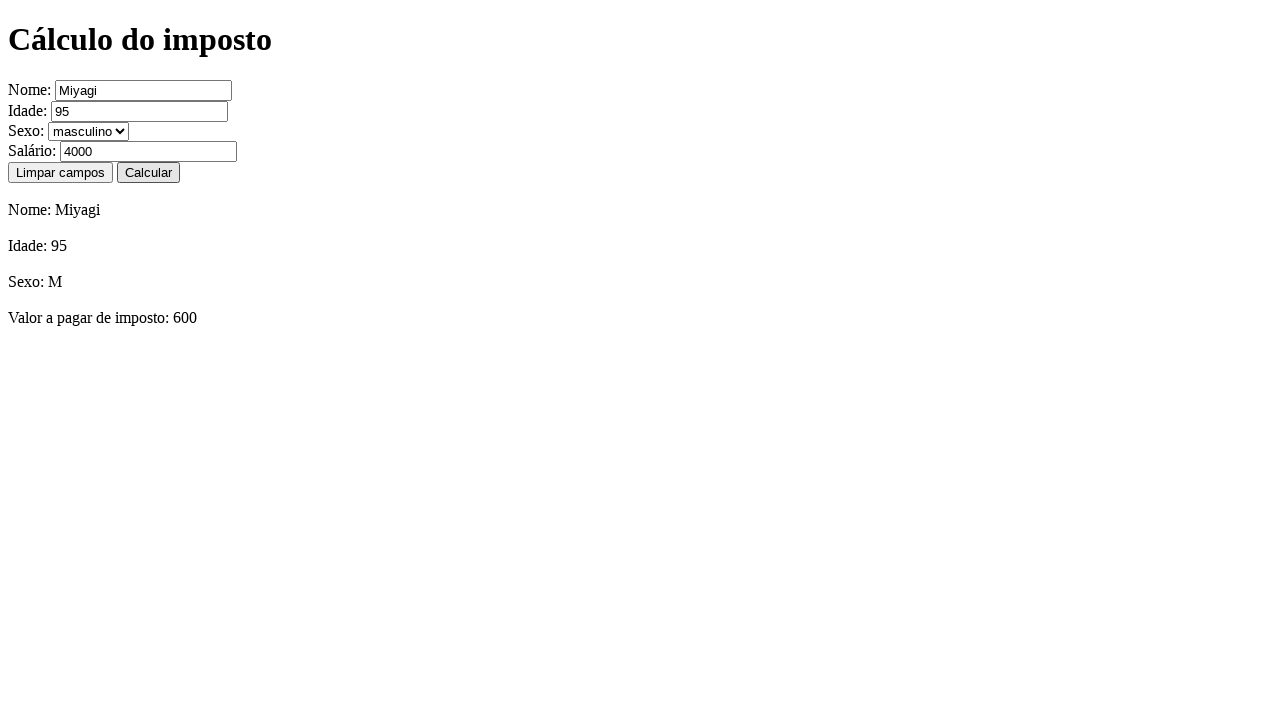

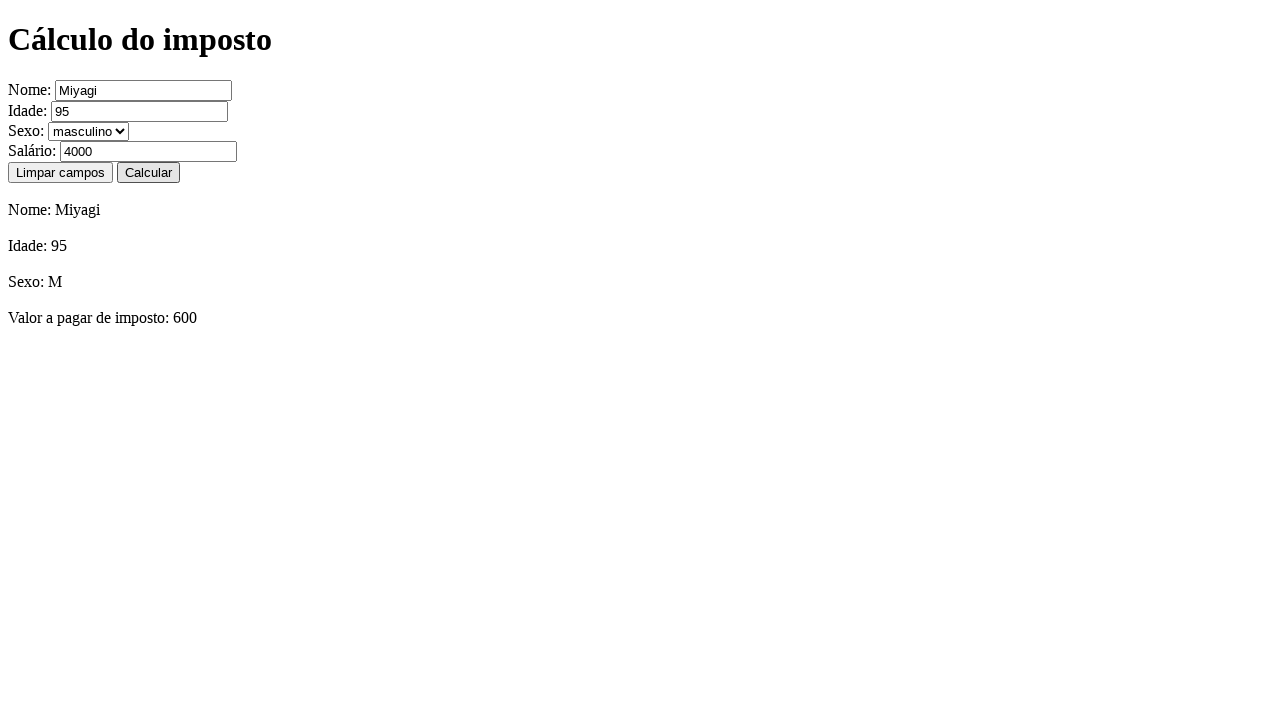